Tests dynamic dropdown for selecting origin and destination stations

Starting URL: https://rahulshettyacademy.com/dropdownsPractise/

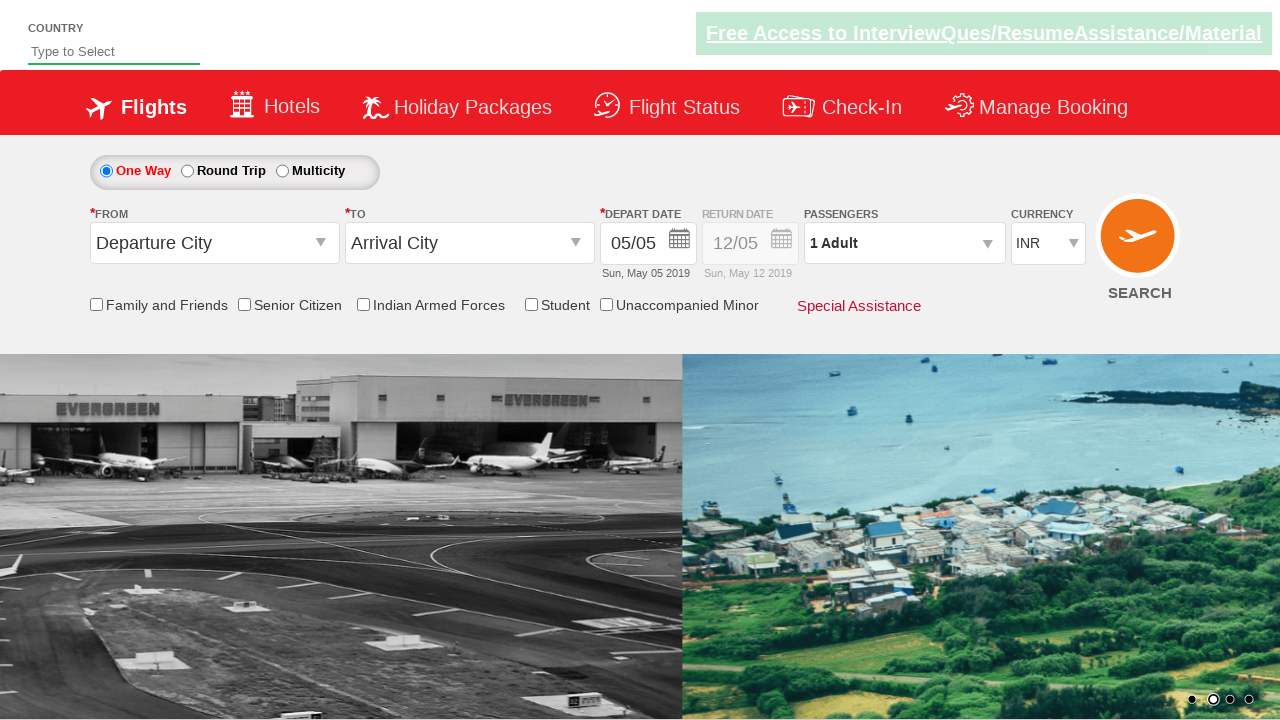

Clicked origin station dropdown to open it at (214, 243) on #ctl00_mainContent_ddl_originStation1_CTXT
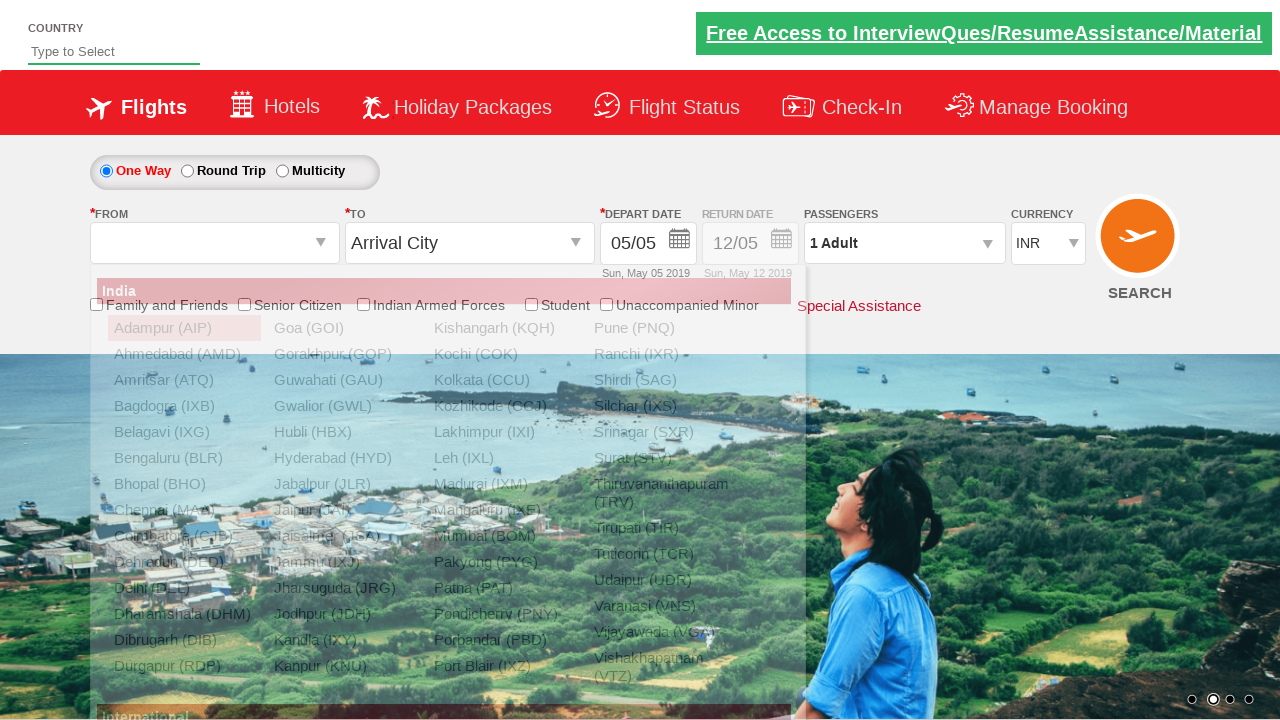

Selected Bangalore (BLR) as origin station at (184, 458) on xpath=//a[@value='BLR']
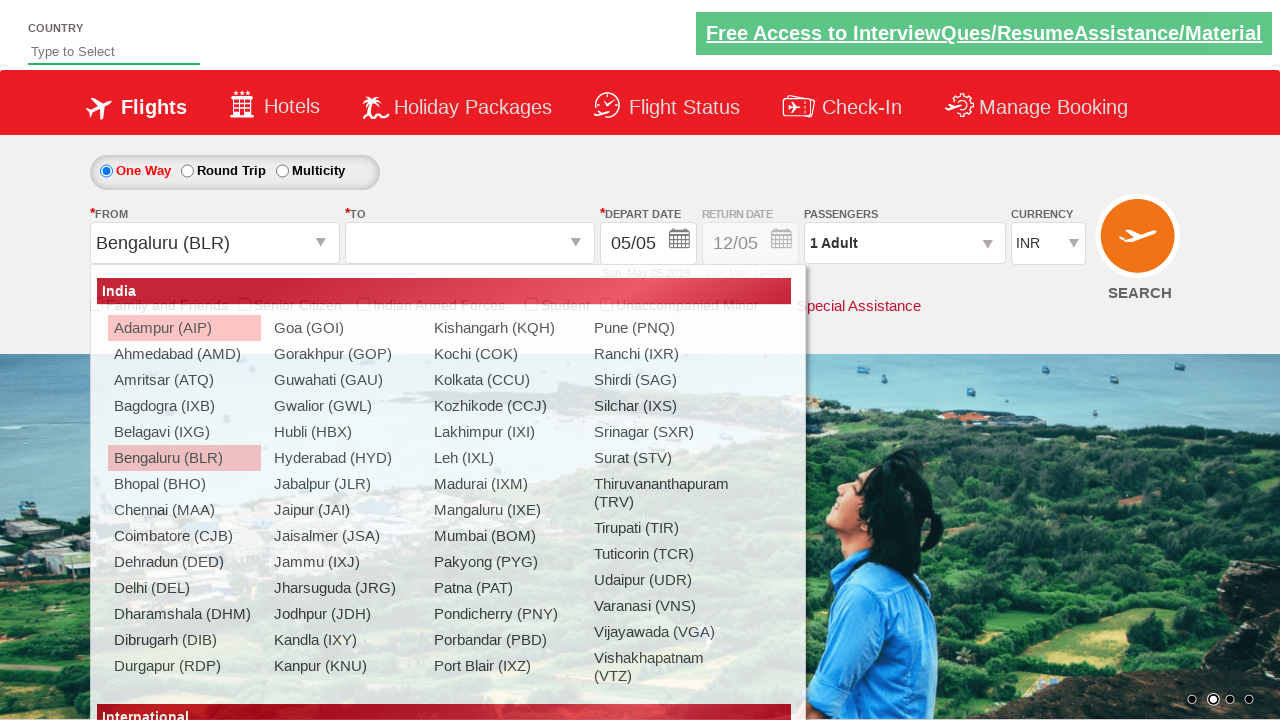

Selected Indore (IXG) as destination station at (439, 432) on xpath=//div[@id='ctl00_mainContent_ddl_destinationStation1_CTNR']//a[@value='IXG
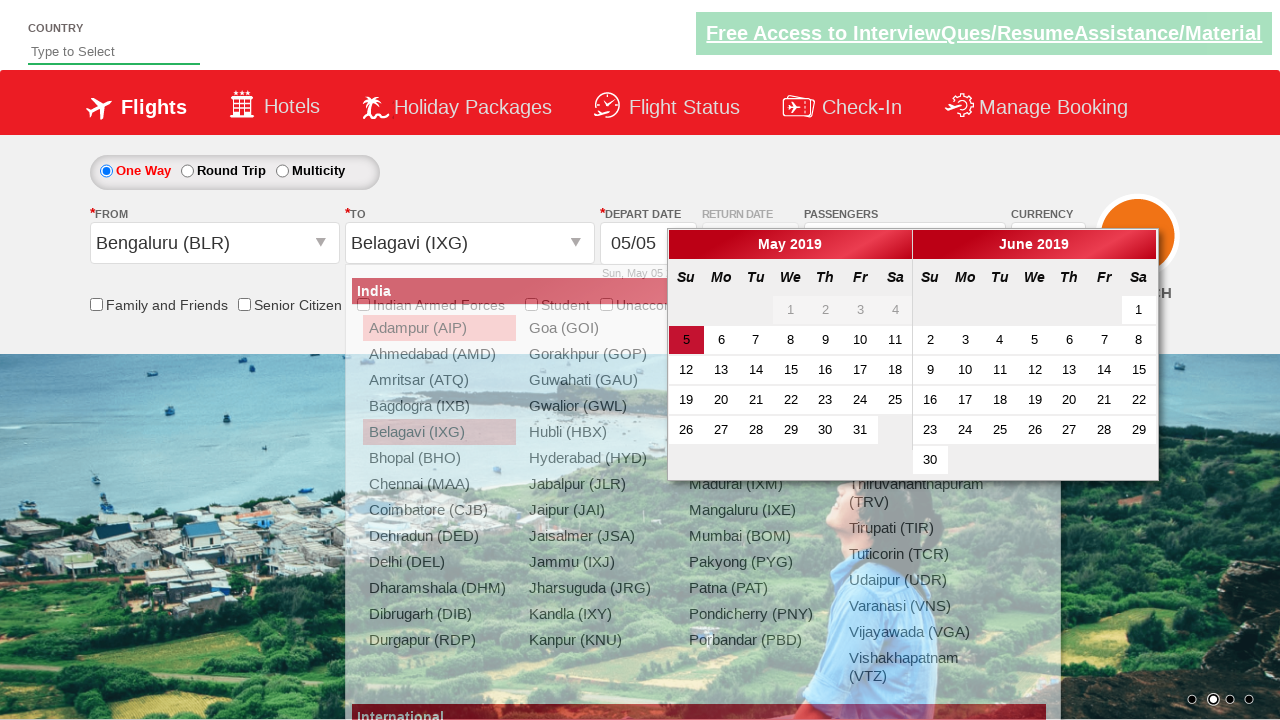

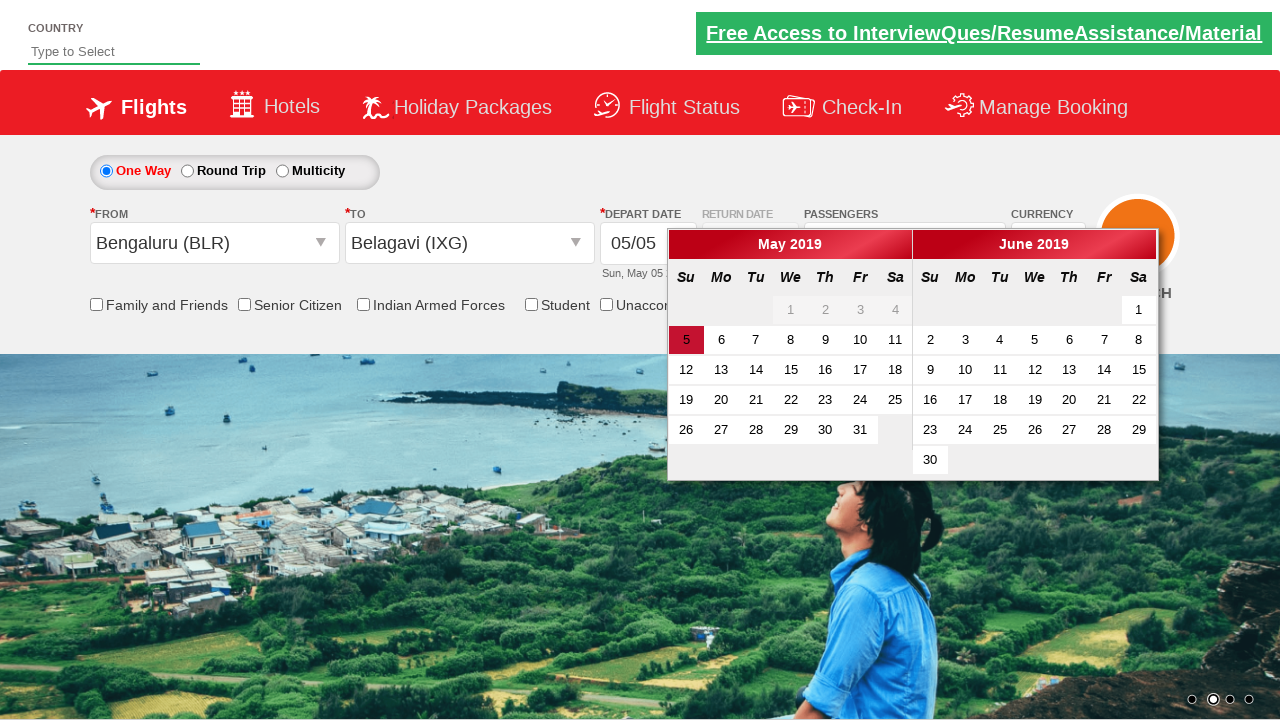